Navigates to an Amul product page, waits for the pincode input field to appear, enters a delivery pincode, and submits it to check product availability for that location.

Starting URL: https://shop.amul.com/en/product/amul-high-protein-buttermilk-200-ml-or-pack-of-30

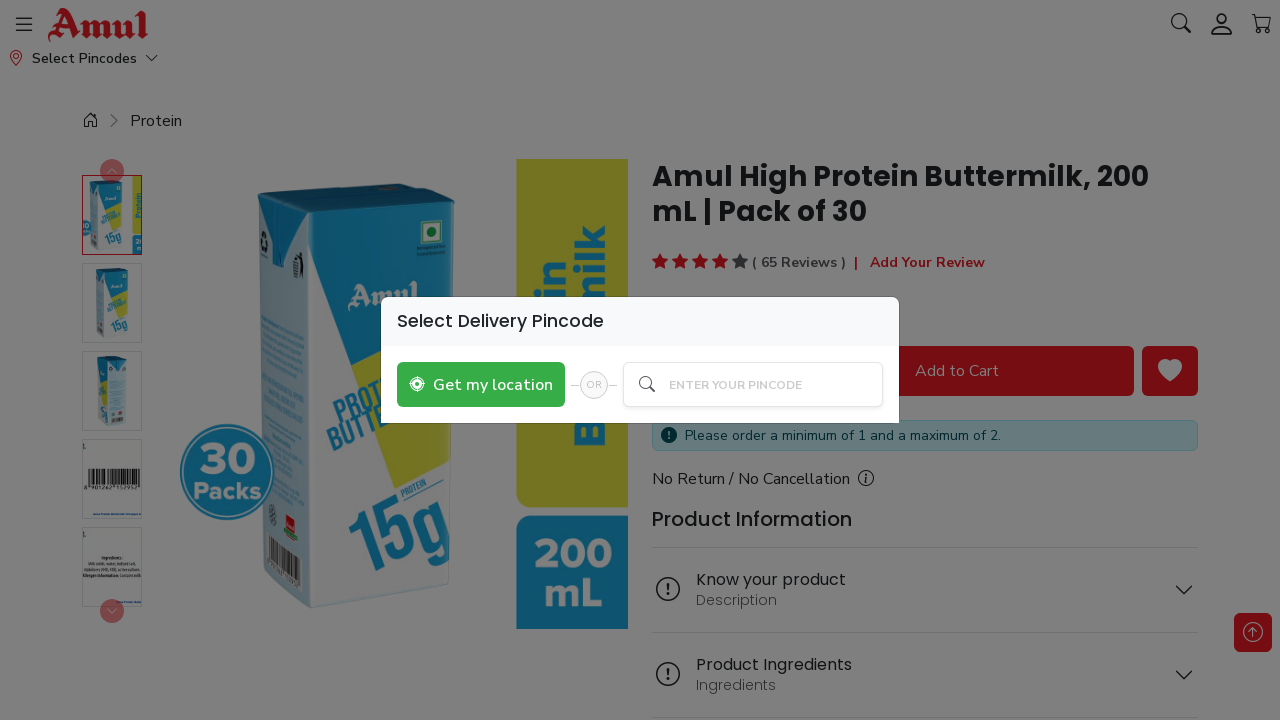

Pincode input field appeared and is visible
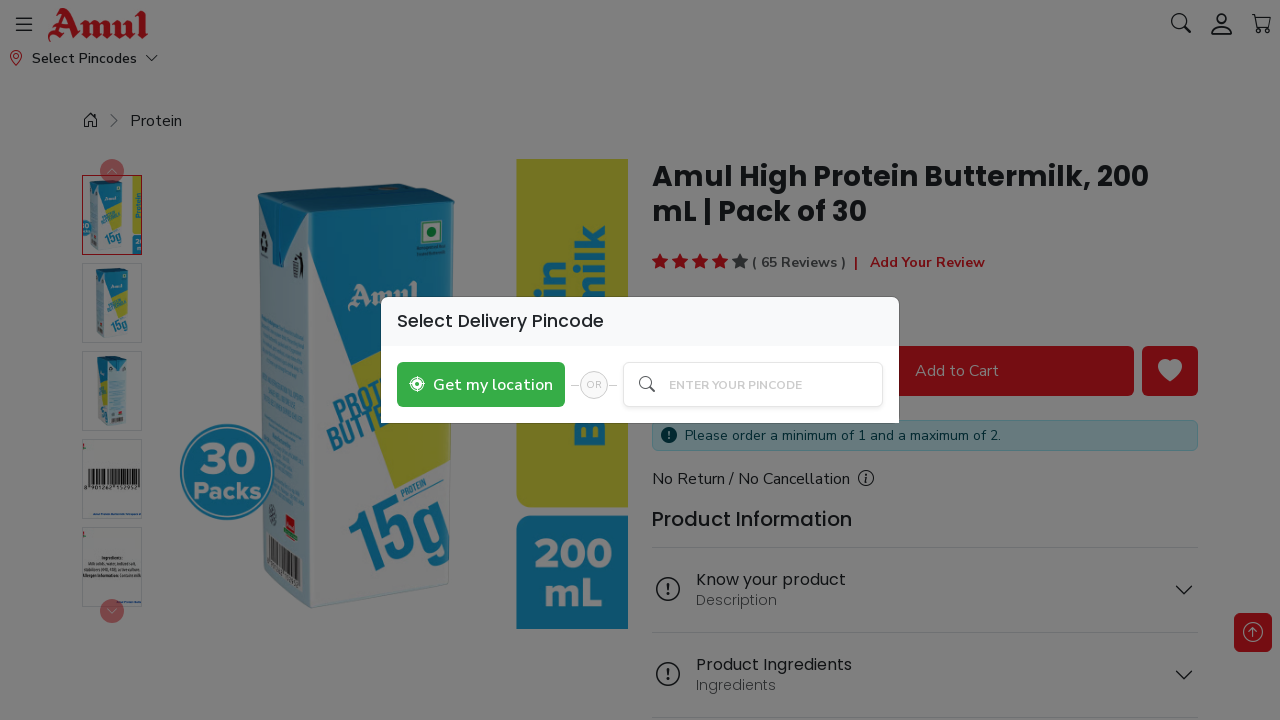

Entered pincode '560015' in the search field on #search
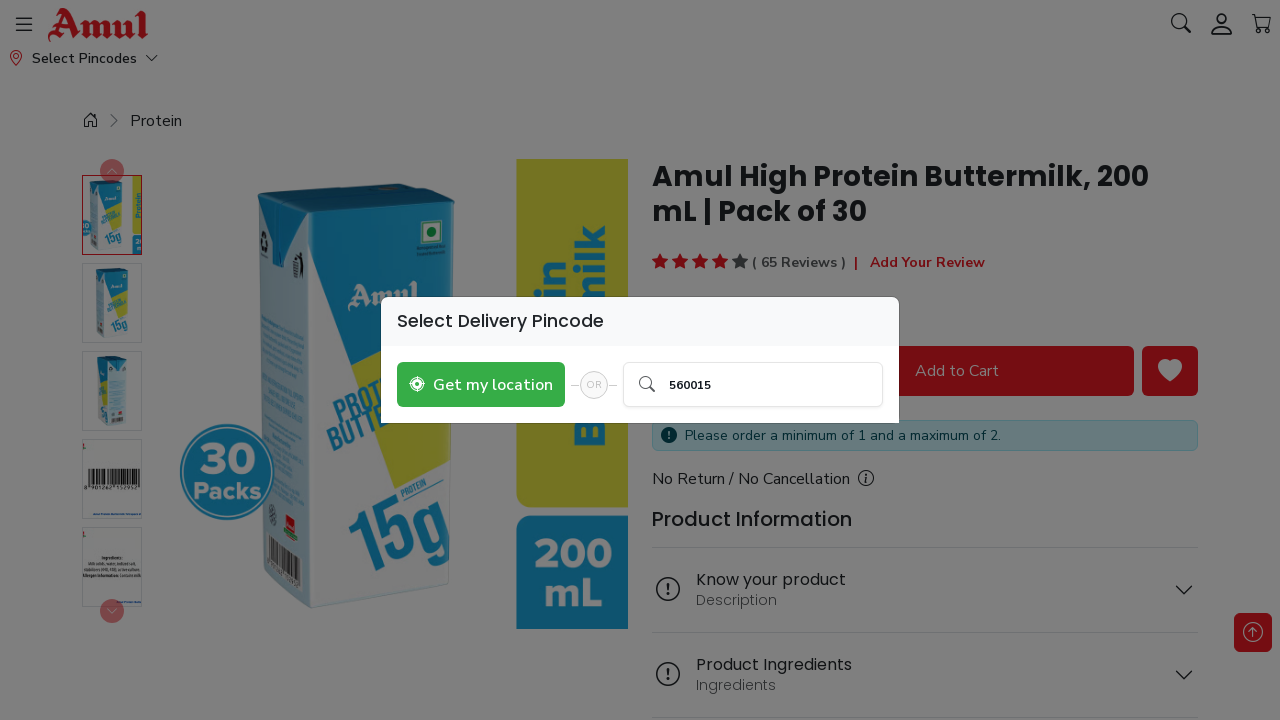

Pressed Enter to submit pincode and check delivery availability on #search
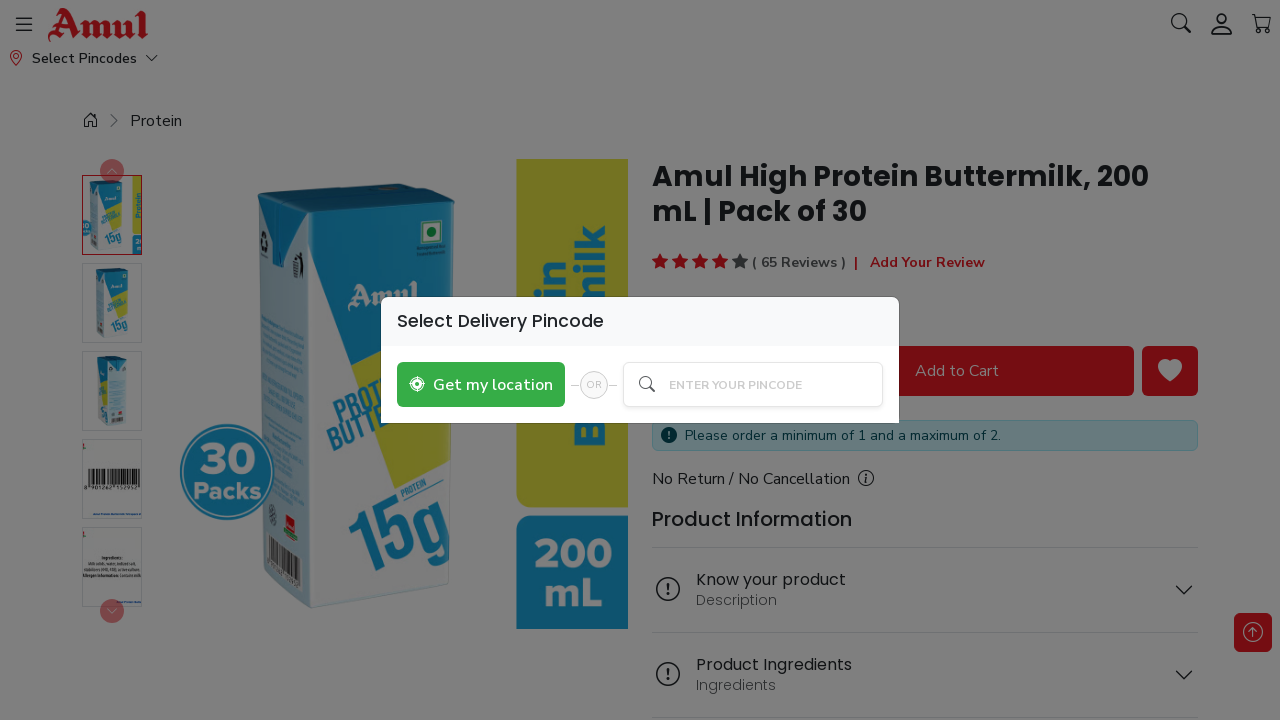

Waited for page to update with delivery information
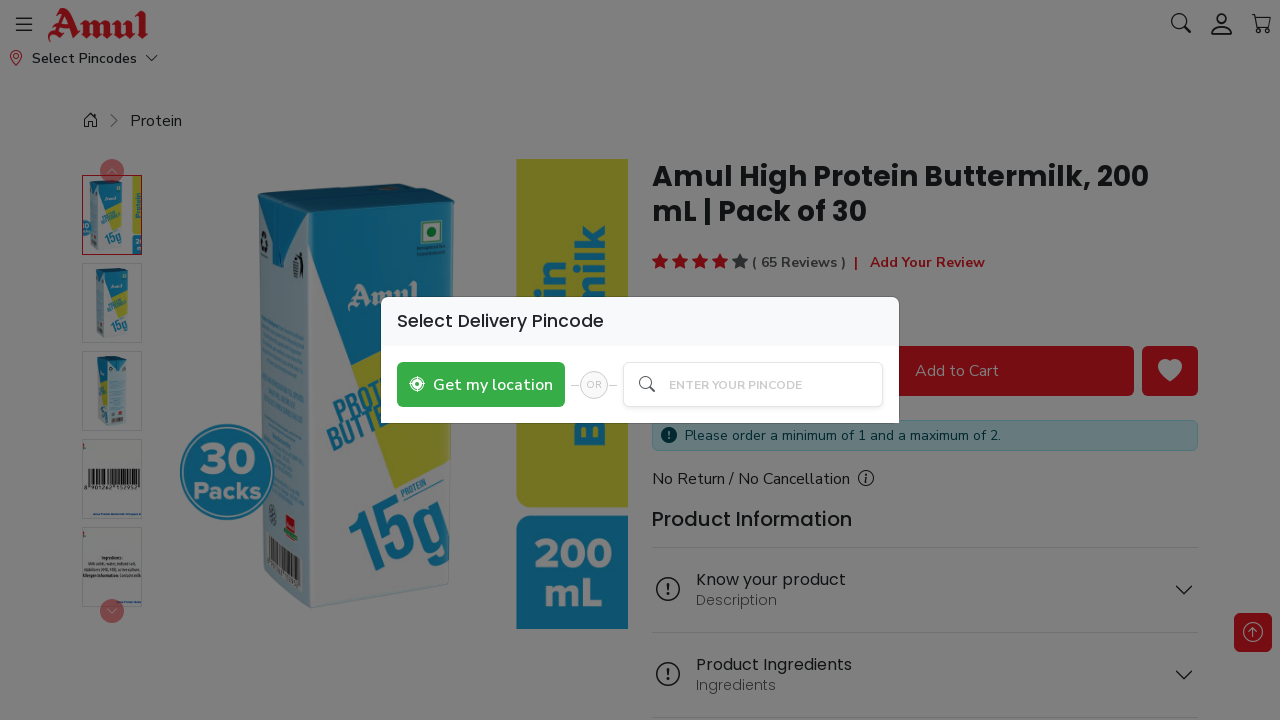

Product Information section loaded successfully
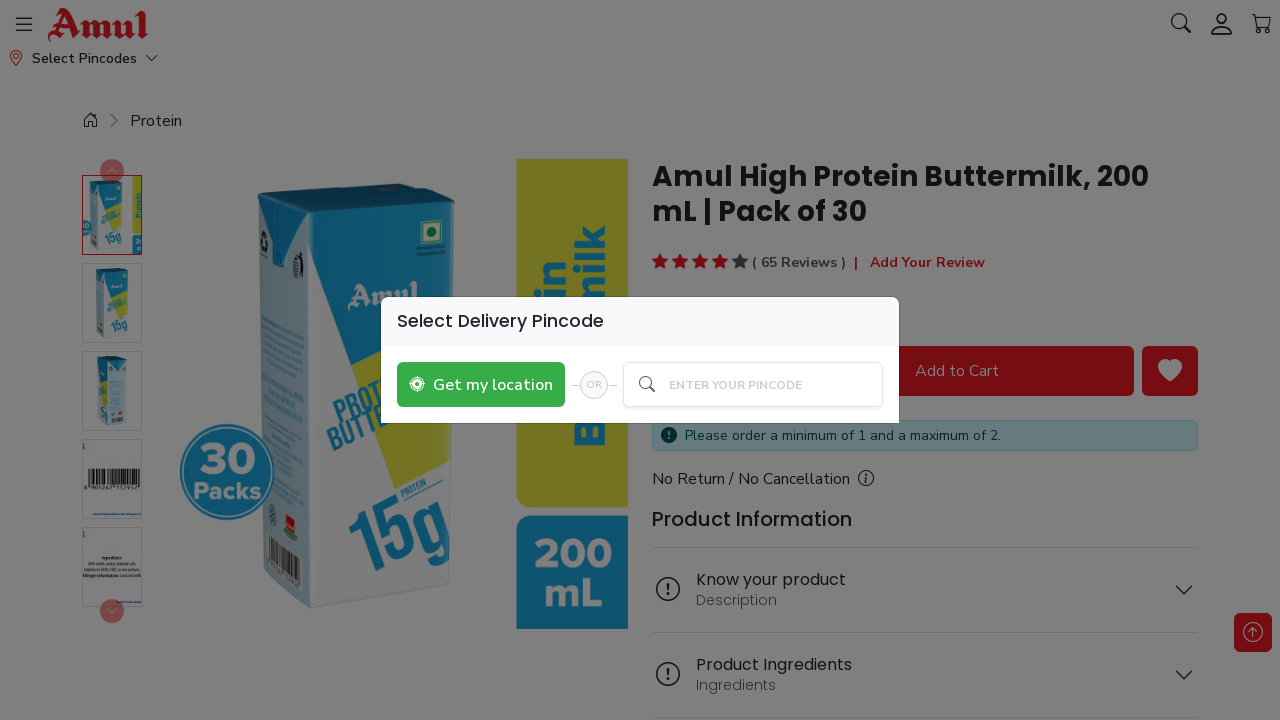

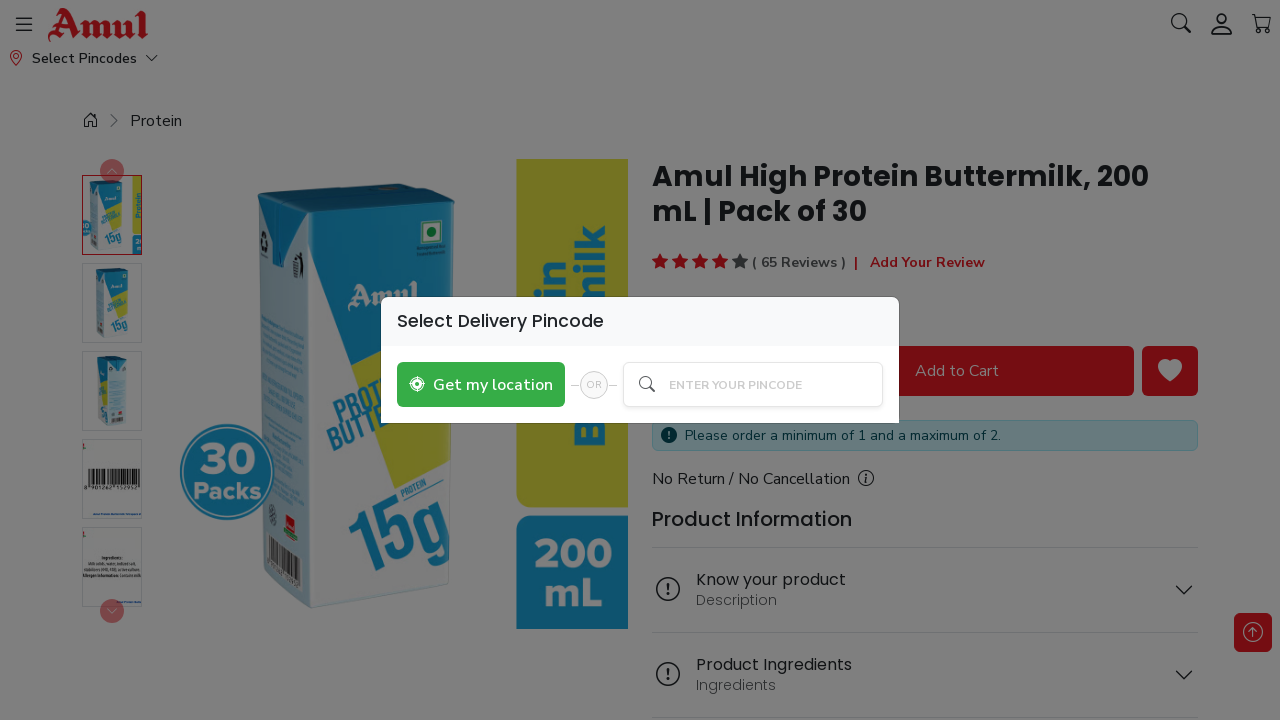